Tests popup window functionality by clicking a link that opens a new popup window and verifying window handles can be captured

Starting URL: http://omayo.blogspot.com/

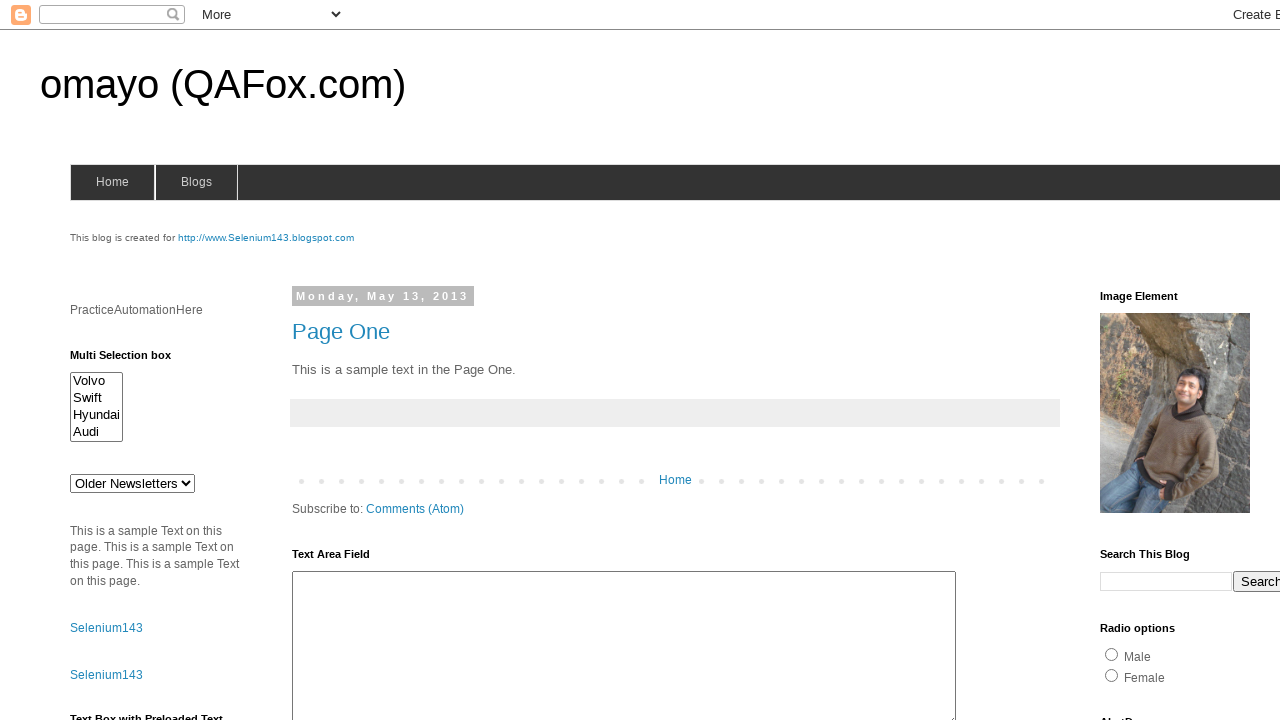

Clicked link to open a popup window at (132, 360) on xpath=//a[text()='Open a popup window']
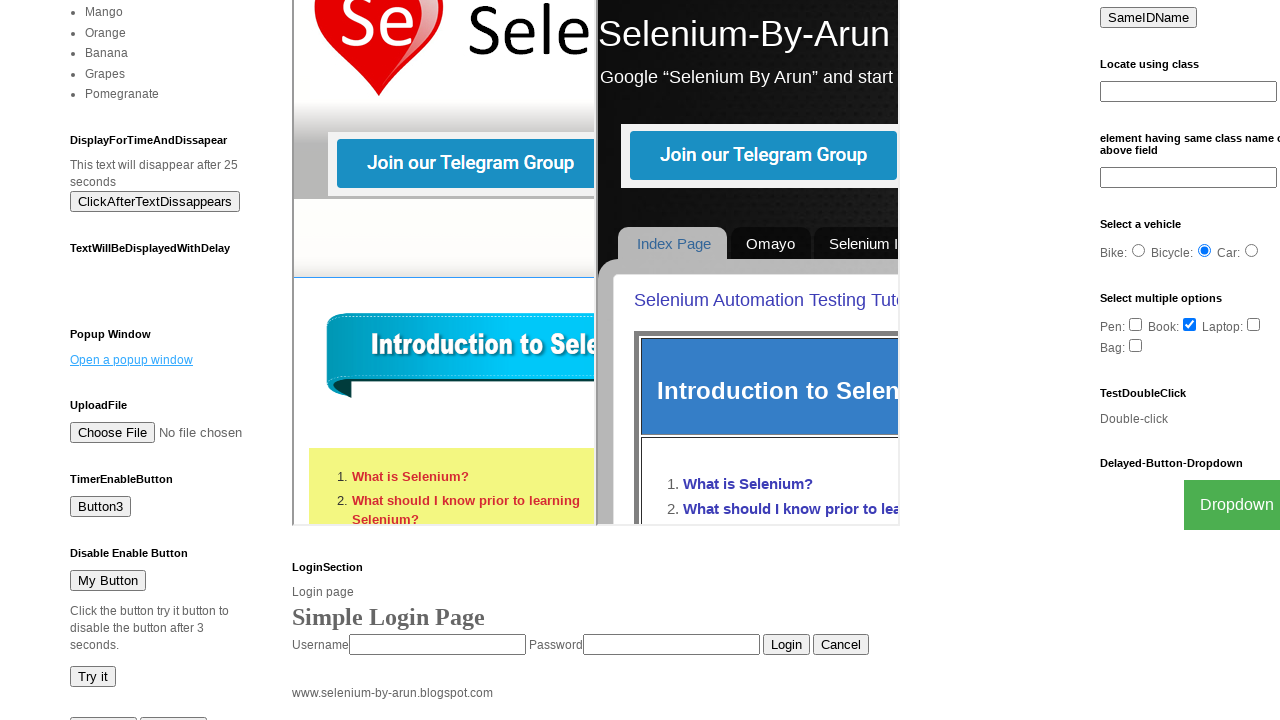

Waited for popup window to open
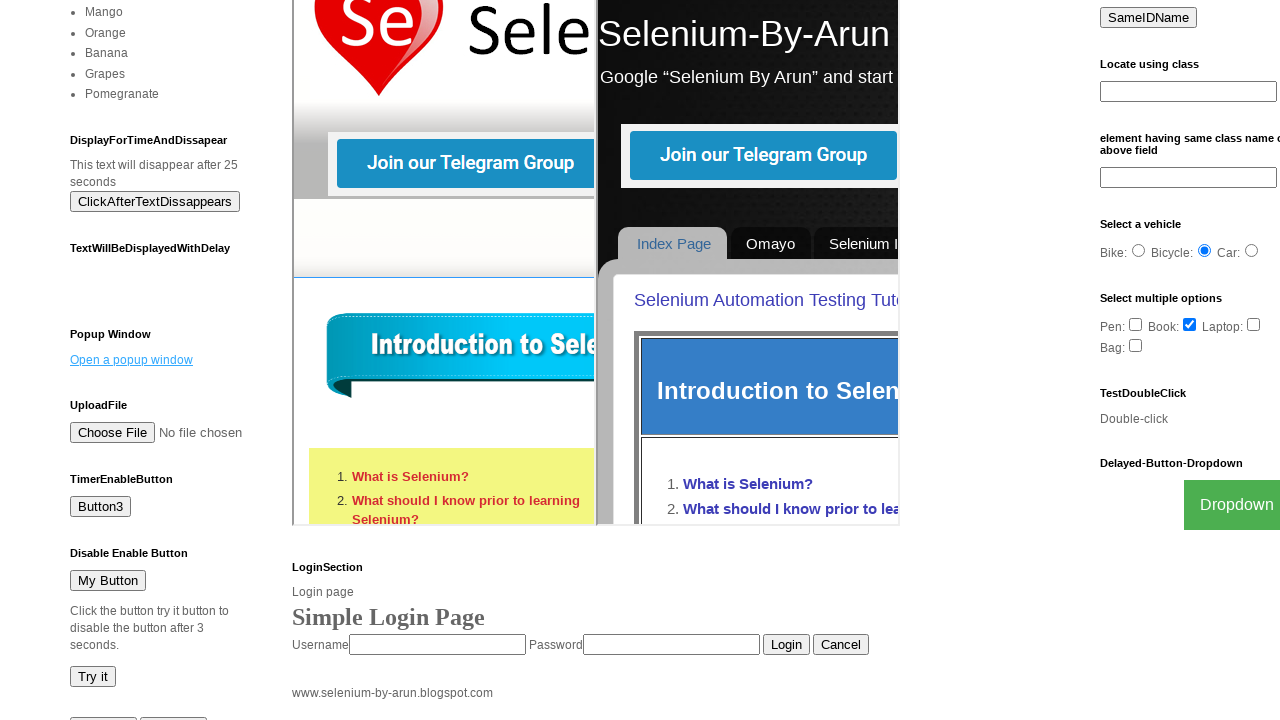

Retrieved all pages from context
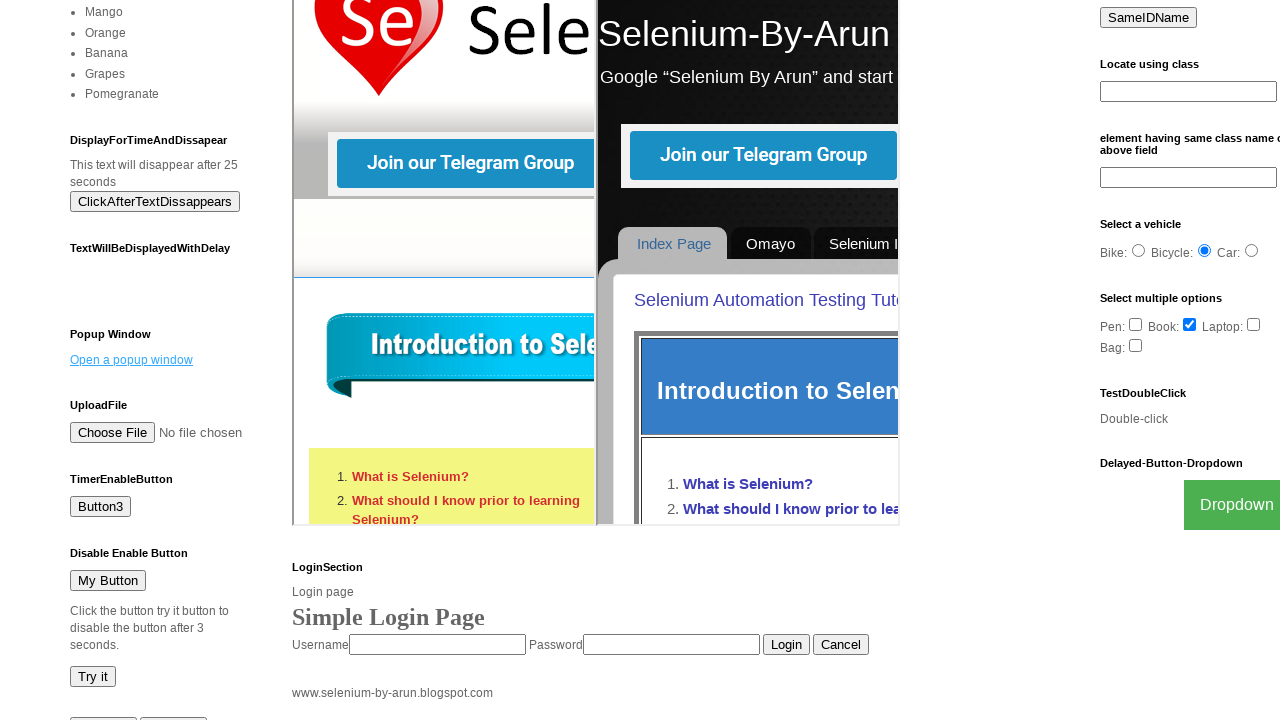

Verified that popup window opened - 2 or more pages exist
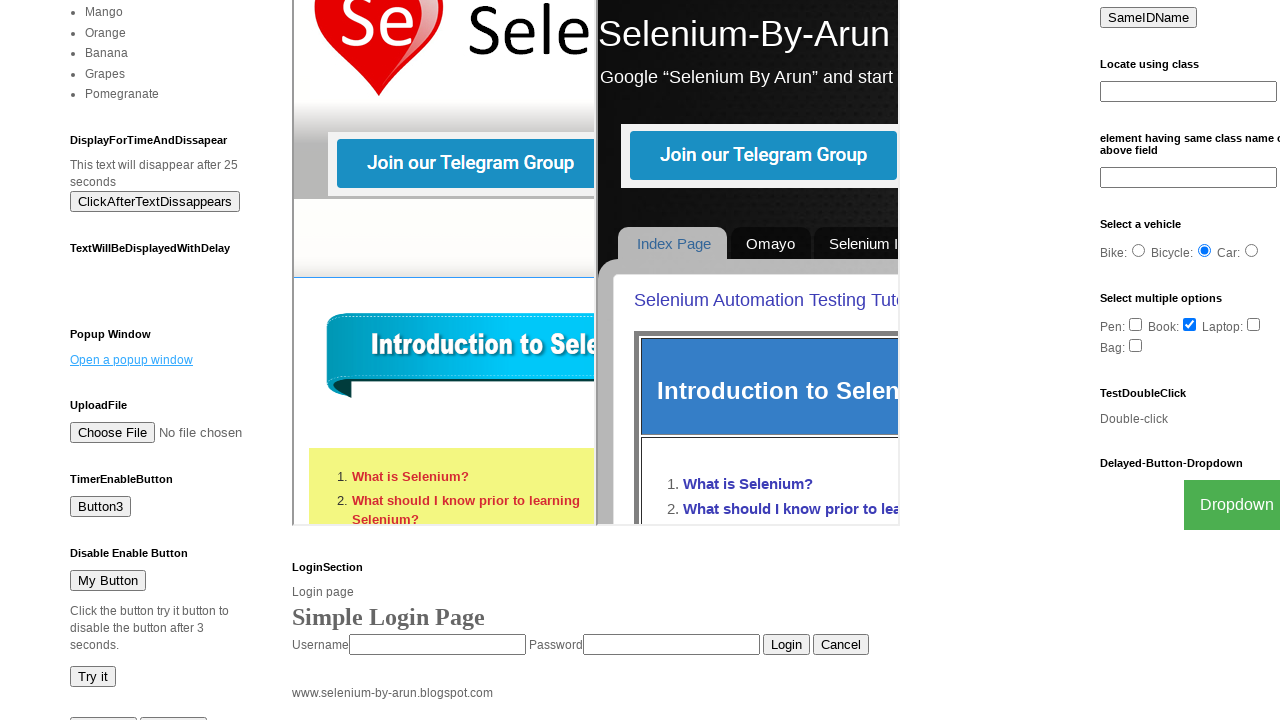

Switched to popup window (second page)
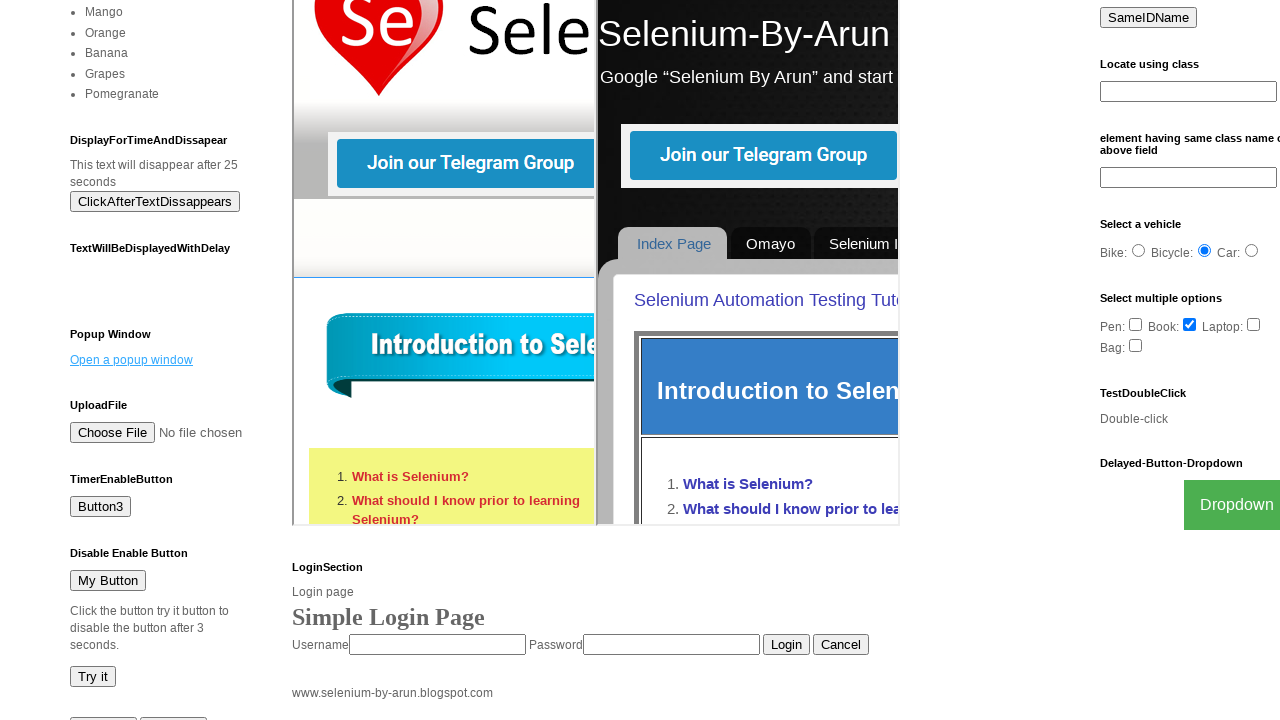

Waited for popup page to load completely
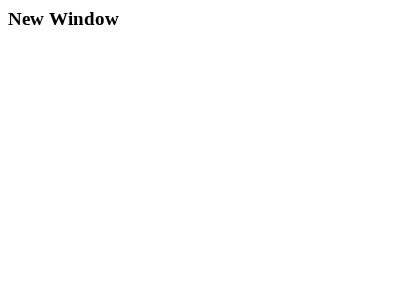

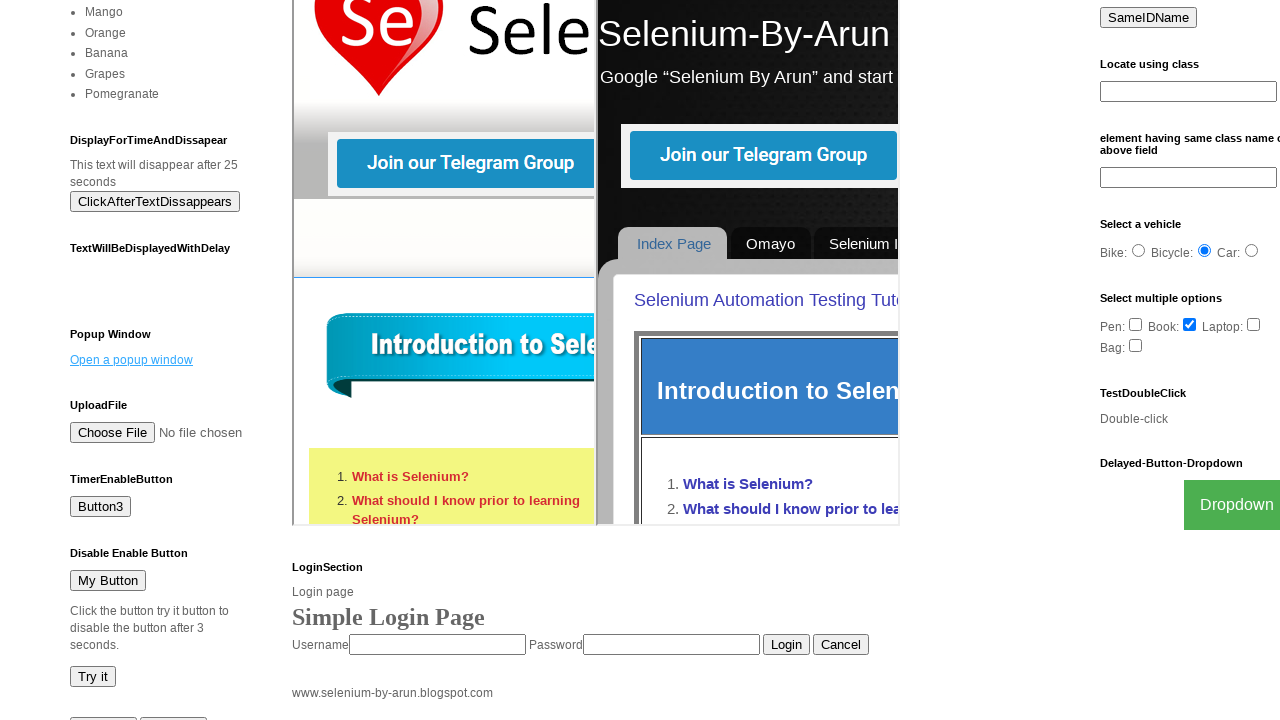